Navigates to drag and drop page and drags an element into a drop area

Starting URL: http://demo.automationtesting.in/Register.html

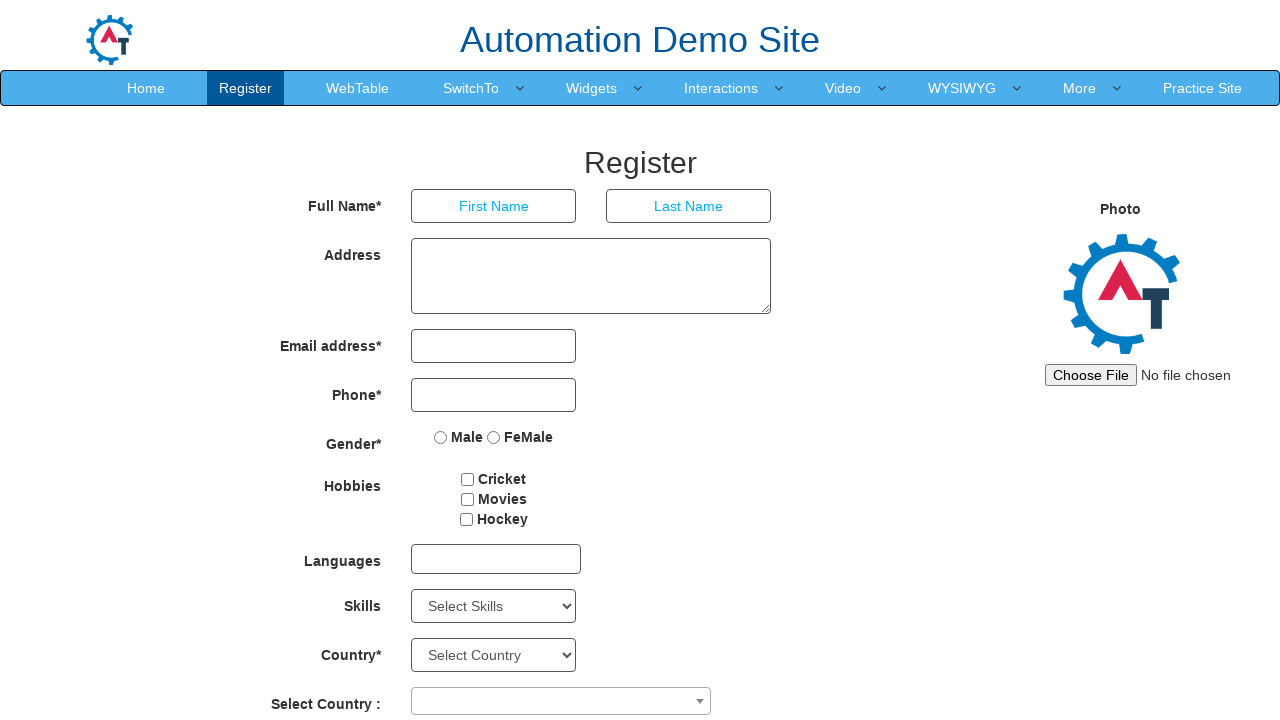

Hovered over Interactions menu at (721, 88) on xpath=//a[text()='Interactions ']
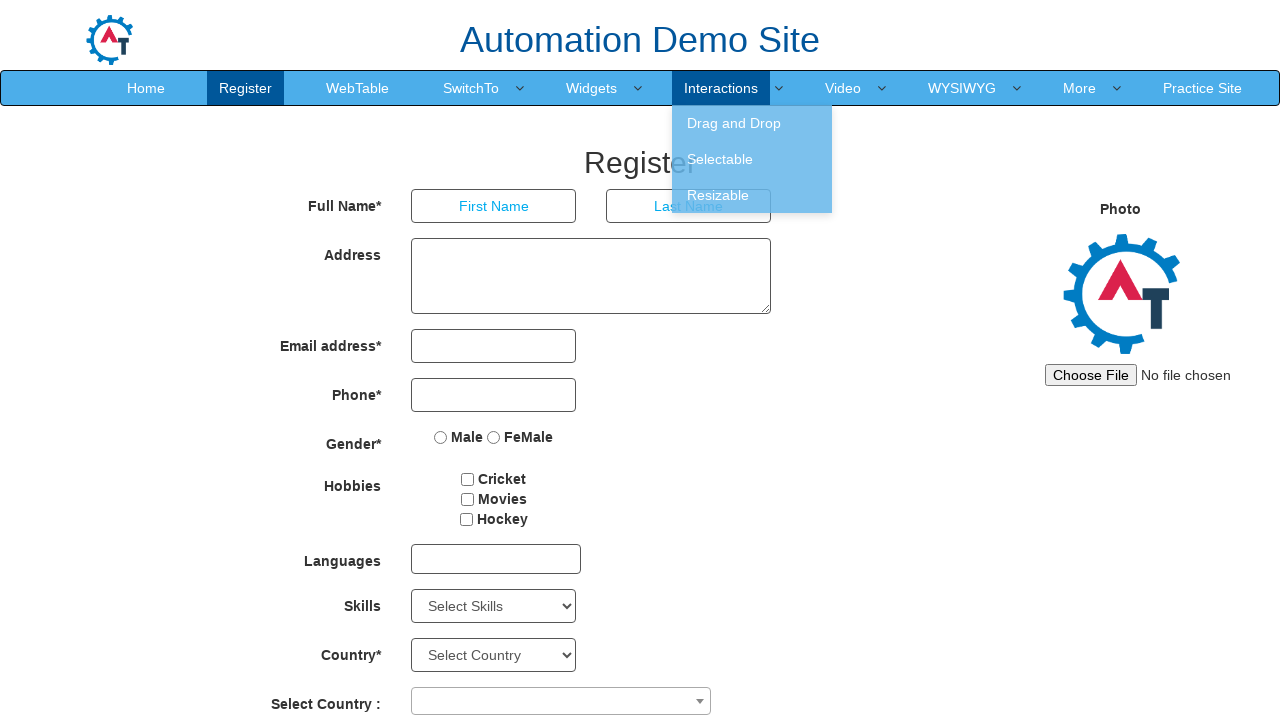

Hovered over Drag and Drop submenu at (752, 123) on xpath=//a[text()='Drag and Drop ']
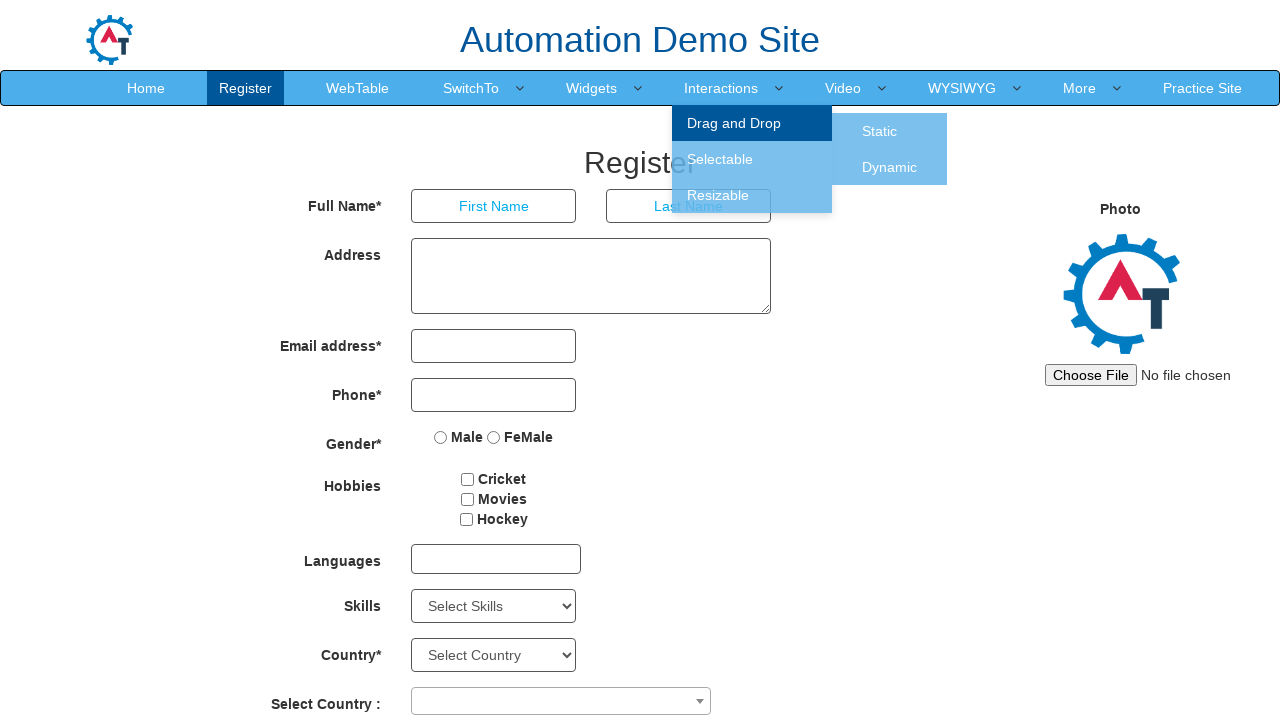

Clicked on Static drag and drop option at (880, 131) on xpath=//a[text()='Static ']
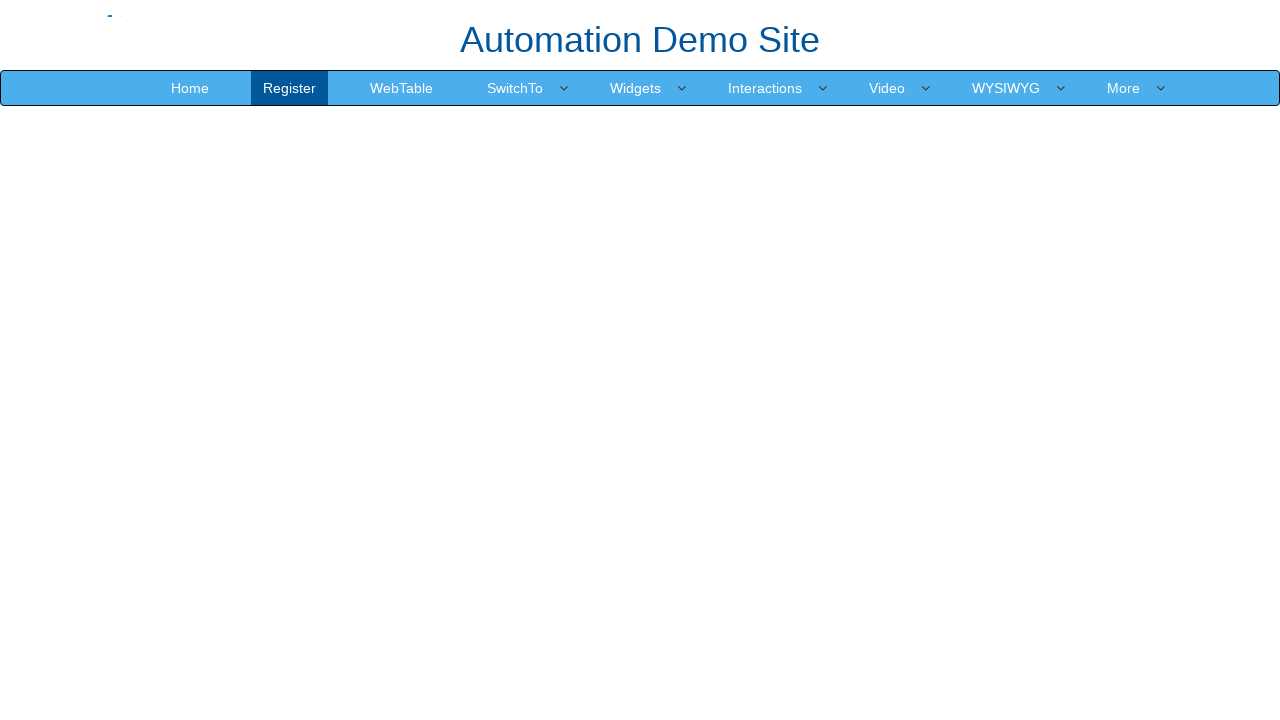

Dragged angular image element into drop area at (732, 249)
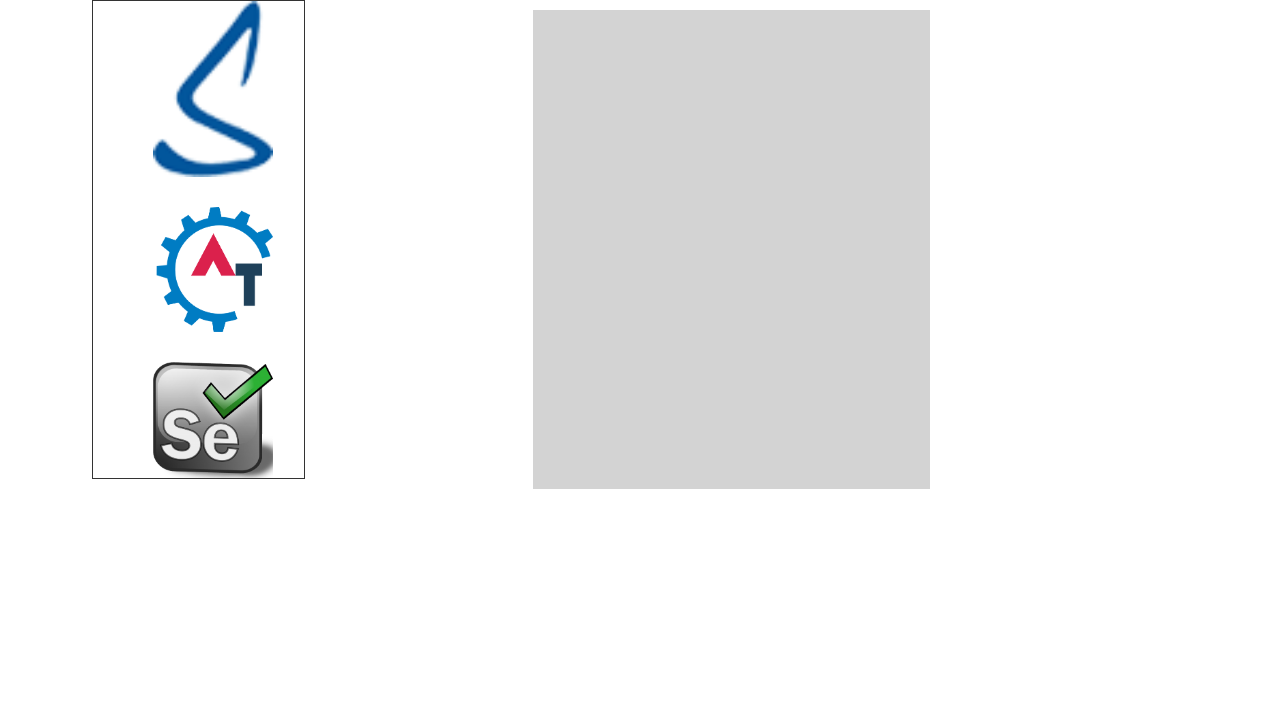

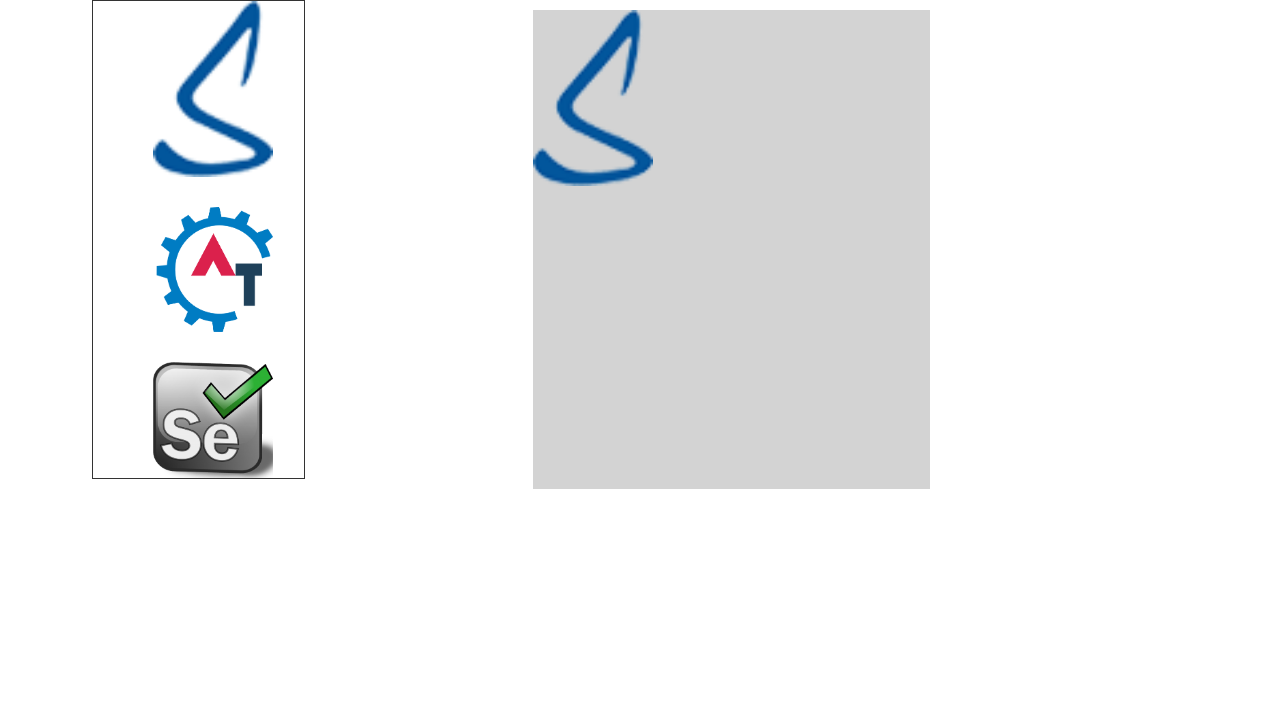